Tests alert functionality by entering a name and triggering an alert, then accepting it

Starting URL: https://codenboxautomationlab.com/practice/

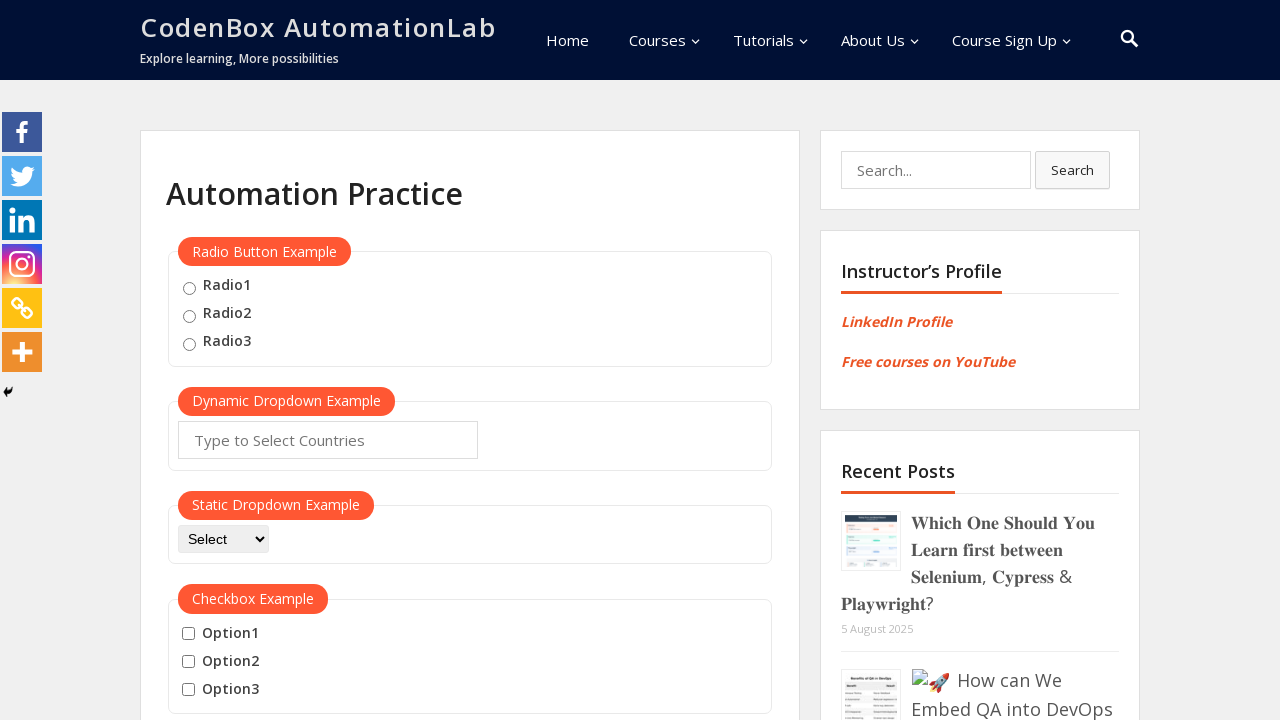

Scrolled page down to alert section
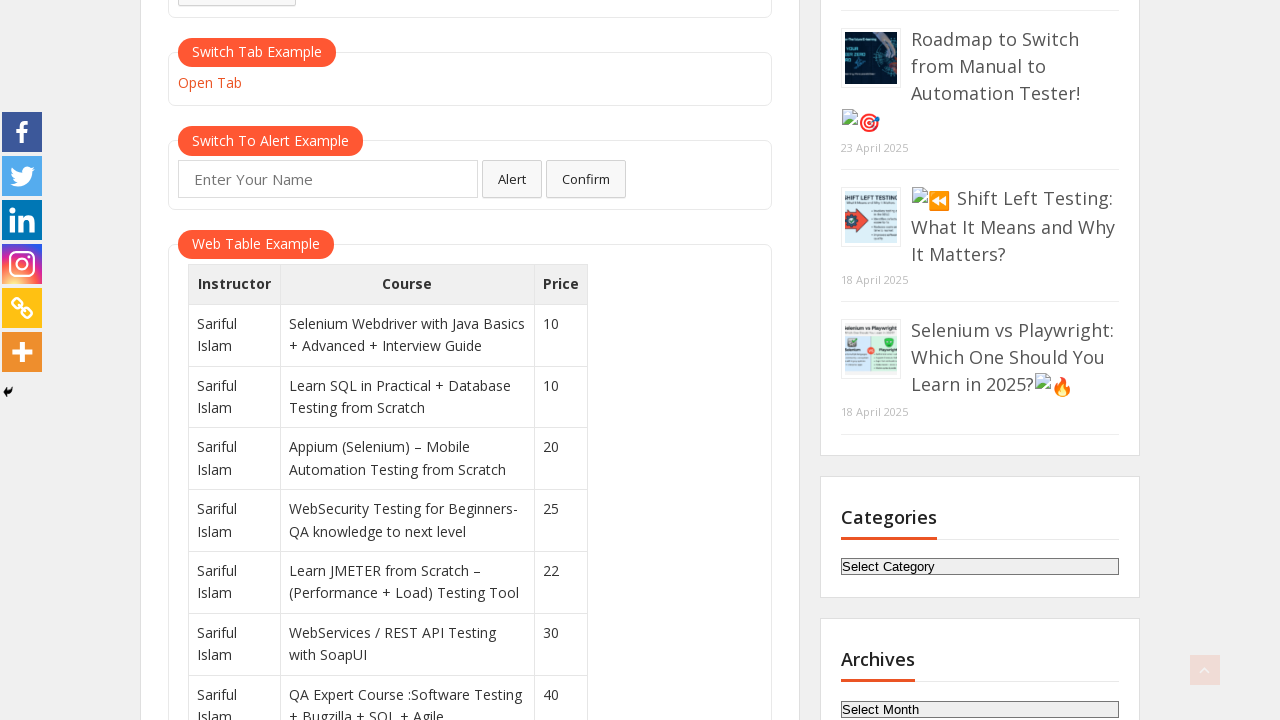

Waited 2 seconds for page to settle
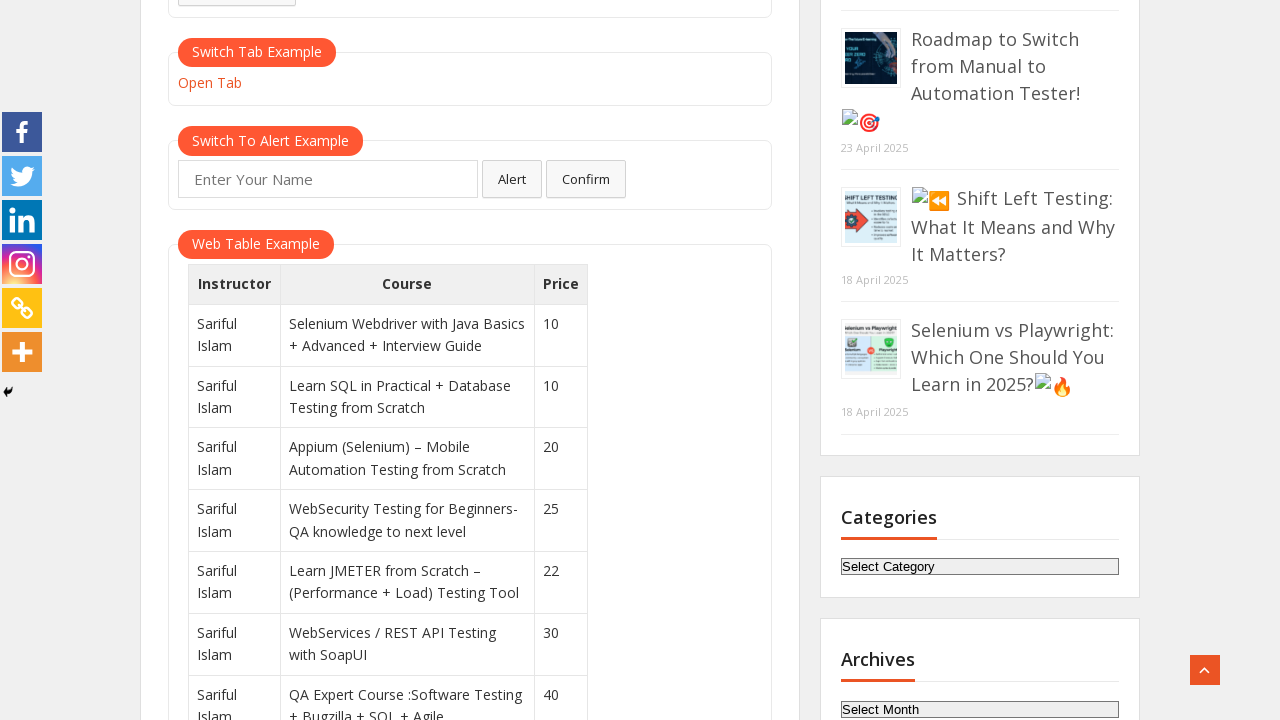

Entered 'soso' into the name field on #name
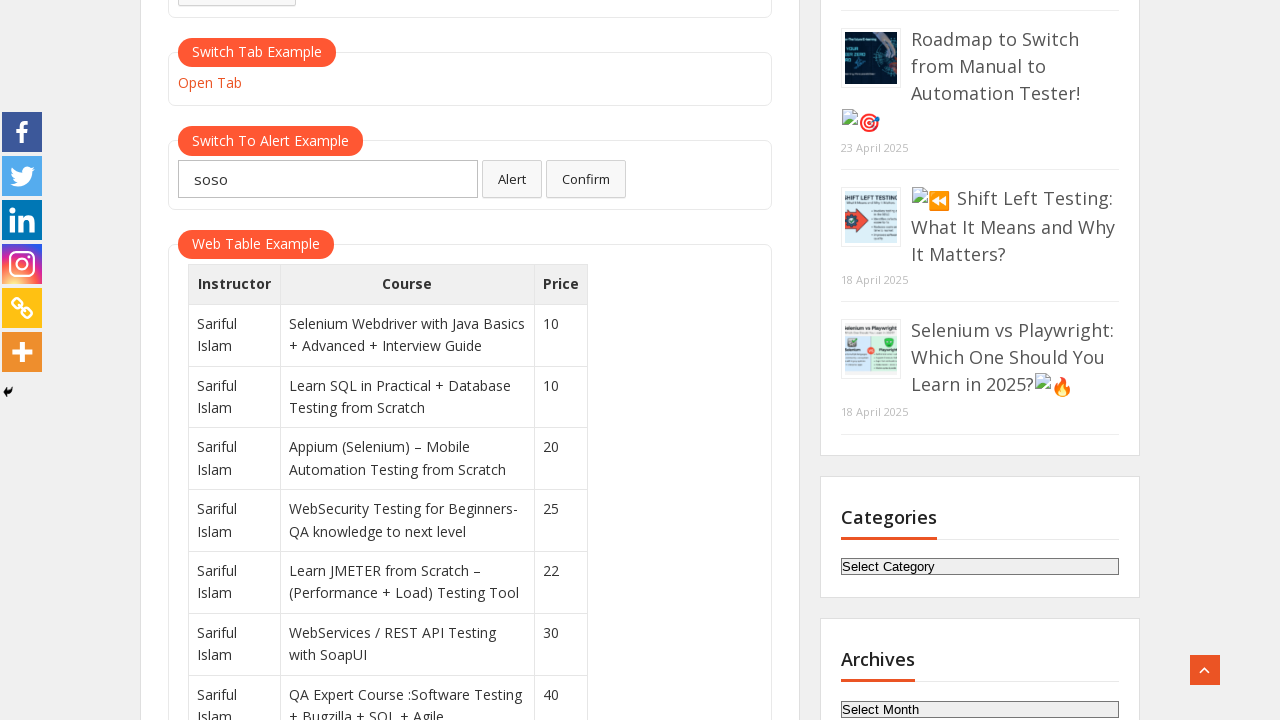

Set up dialog handler to accept alerts
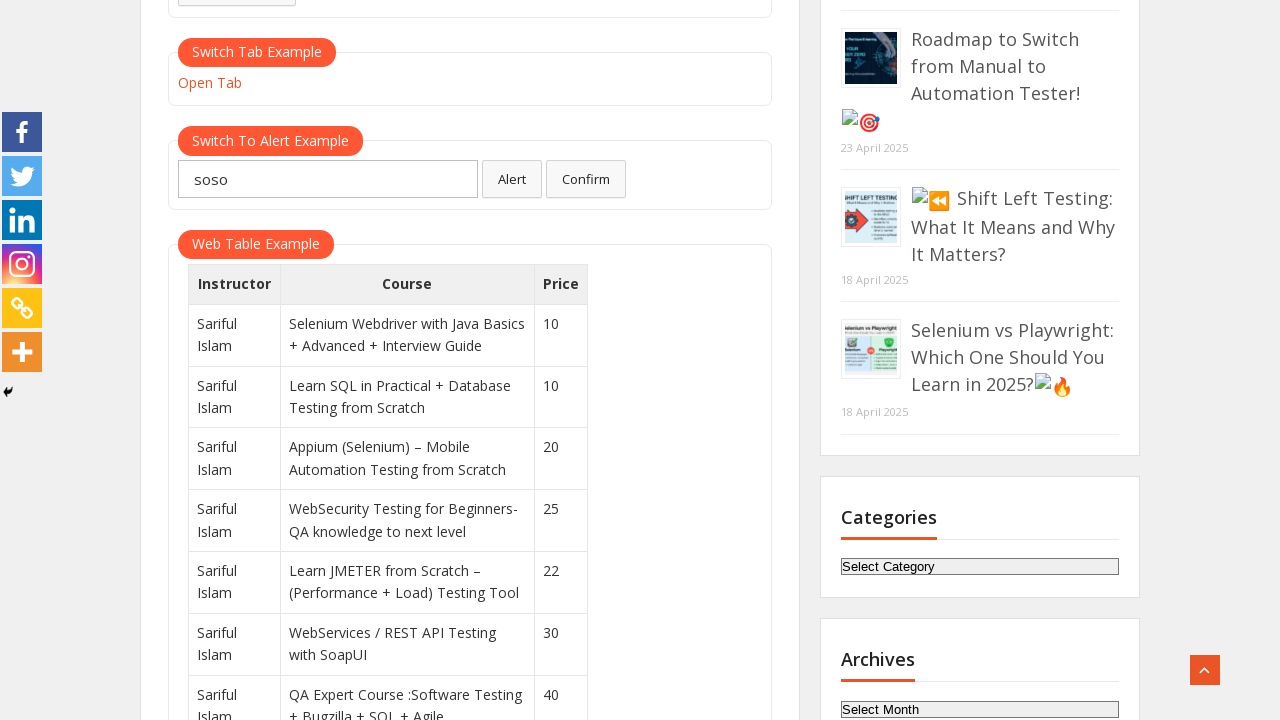

Clicked alert button to trigger the alert at (512, 179) on #alertbtn
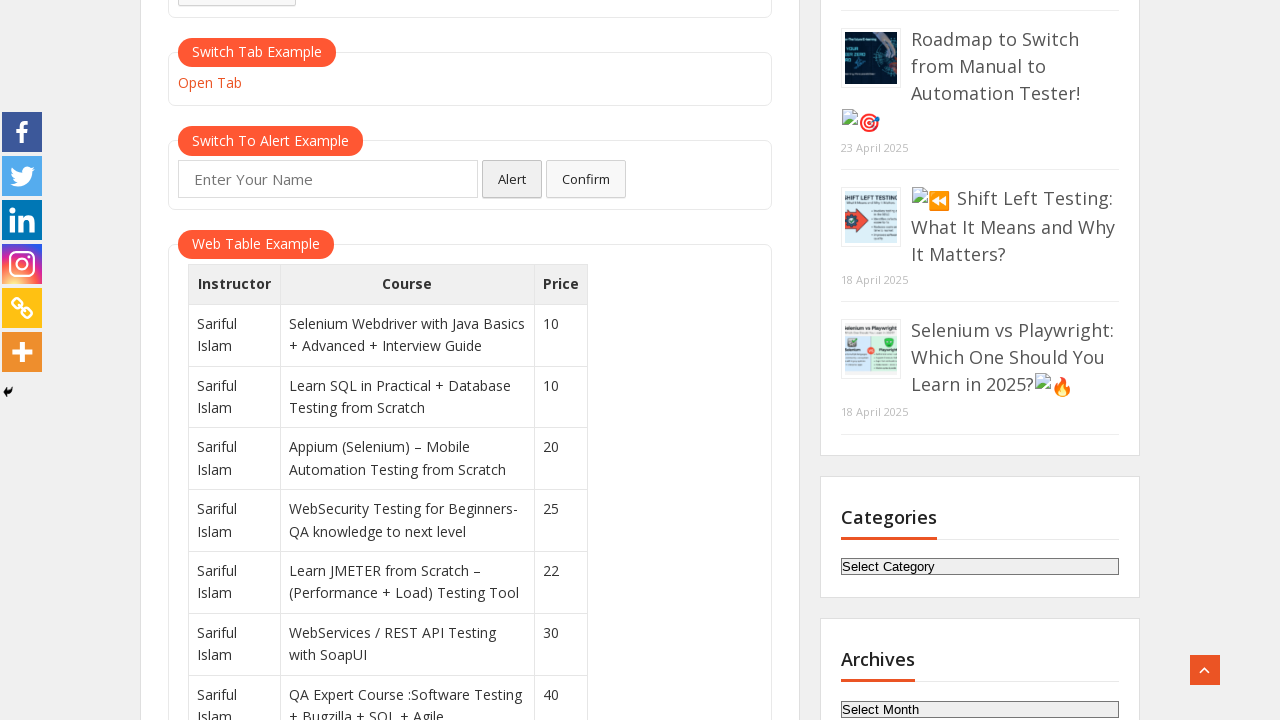

Waited 2 seconds after alert was accepted
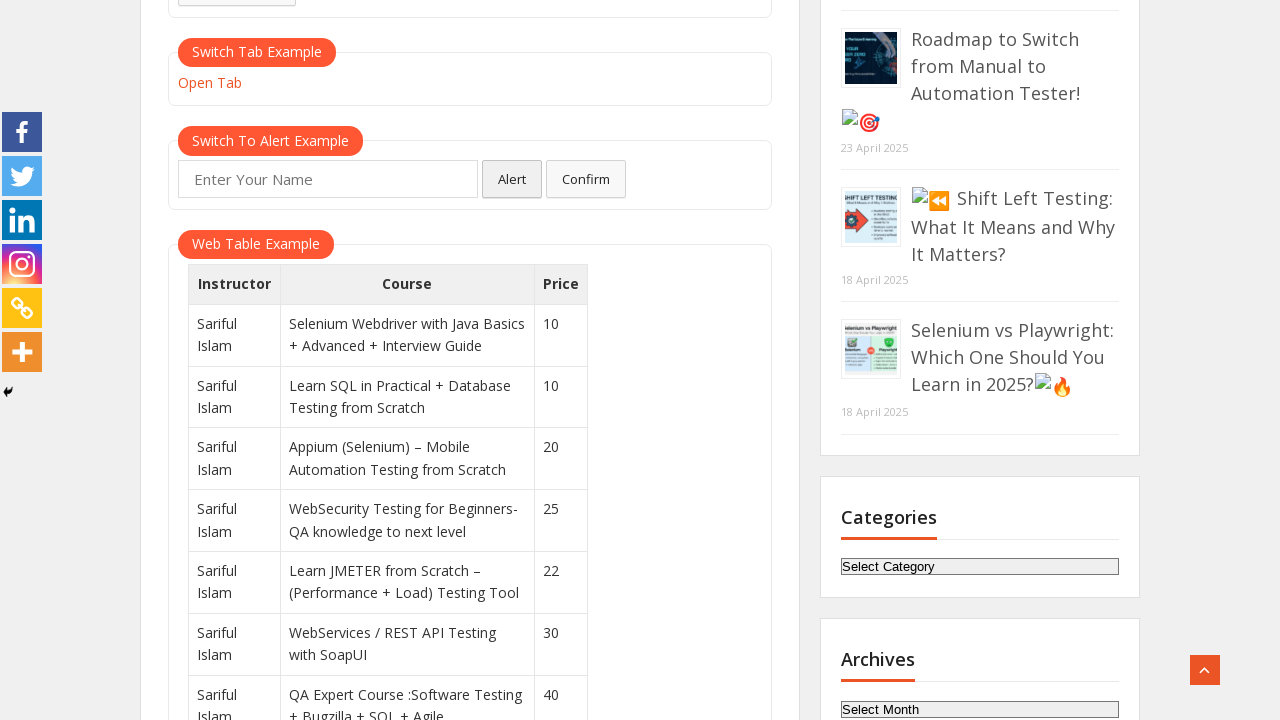

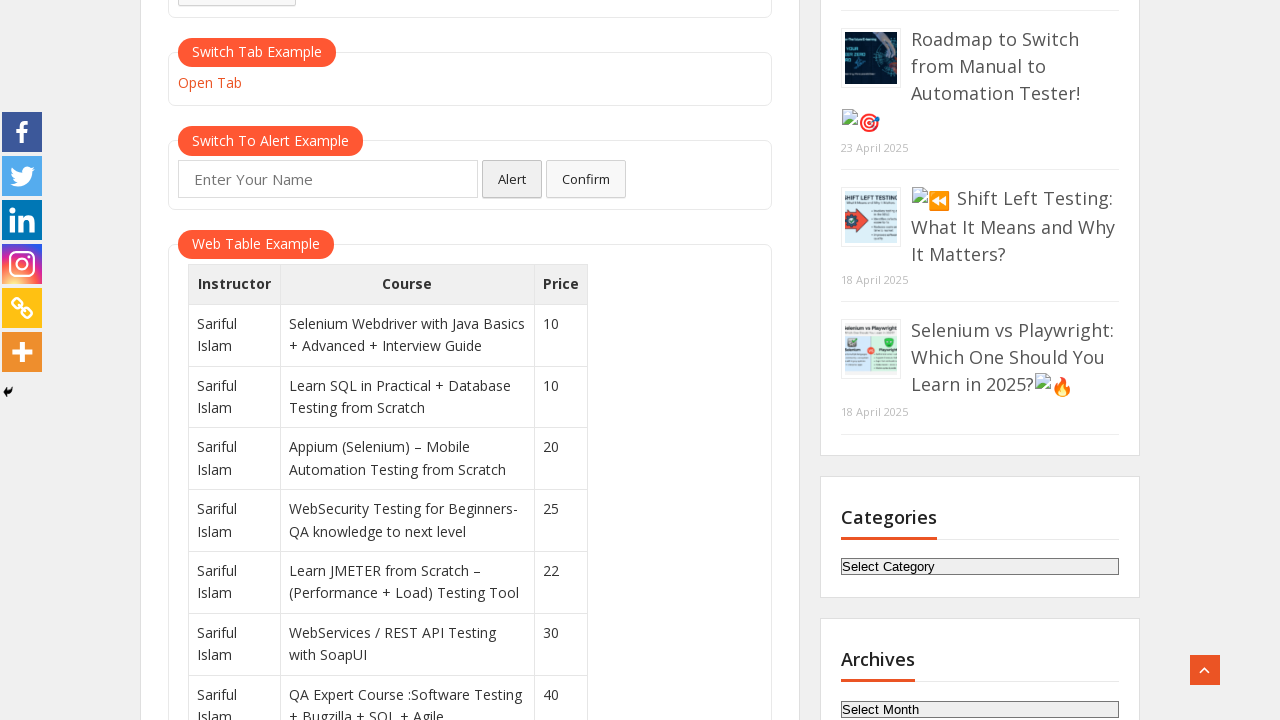